Tests a resume submission form by filling in name, email, location, and phone number fields. The file upload and form submission are excluded as they require local files and would actually submit data.

Starting URL: https://lenoxexsearch.com/submit-resume/

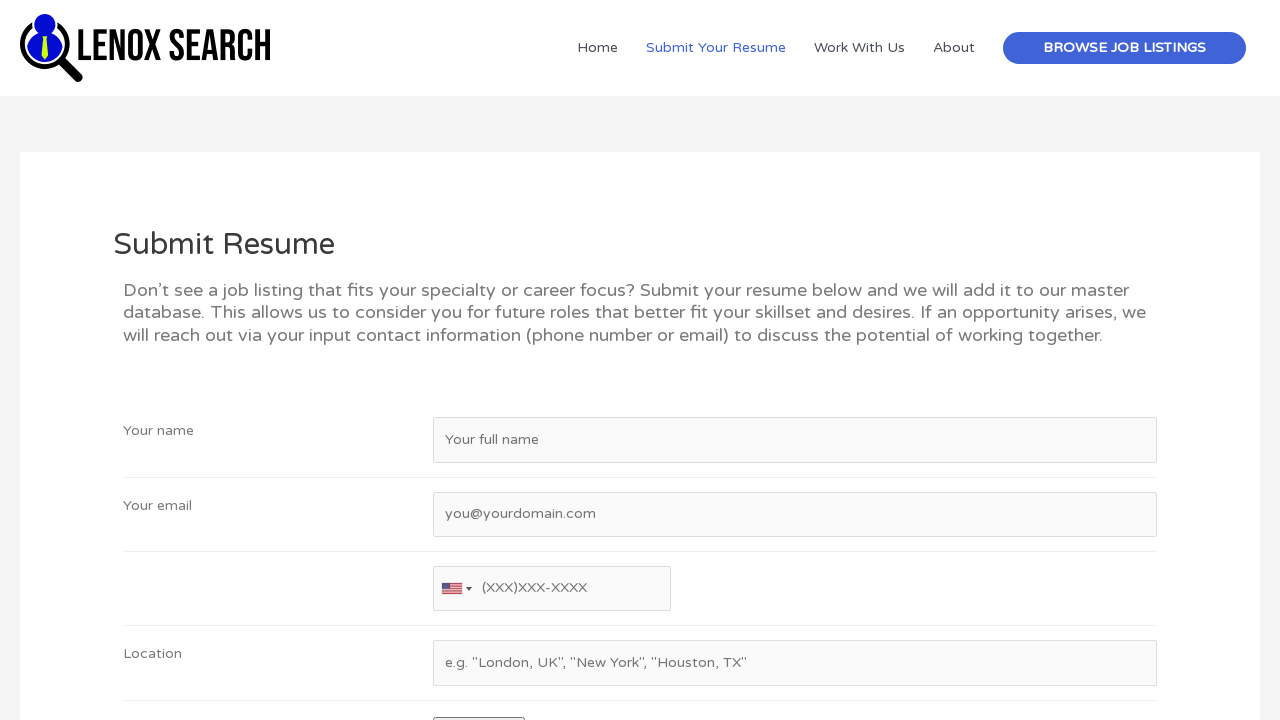

Form loaded - candidate name field is visible
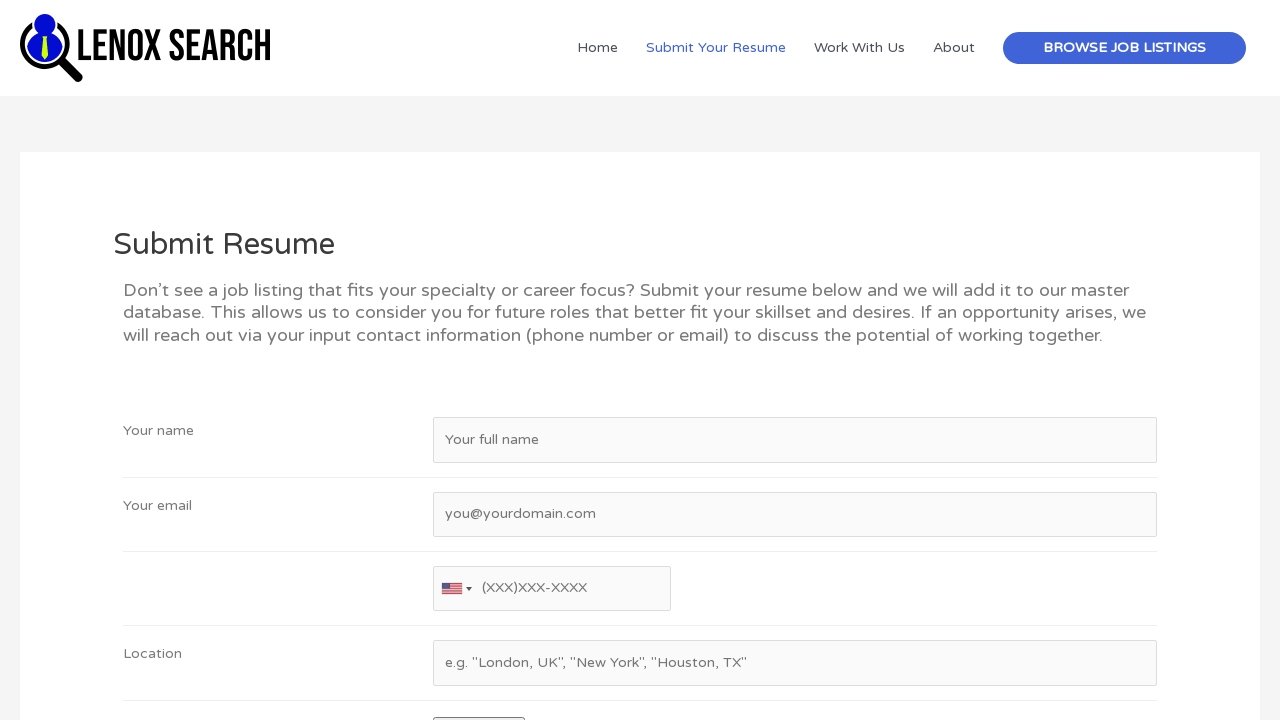

Filled in name field with 'Marcus Chen' on #candidate_name
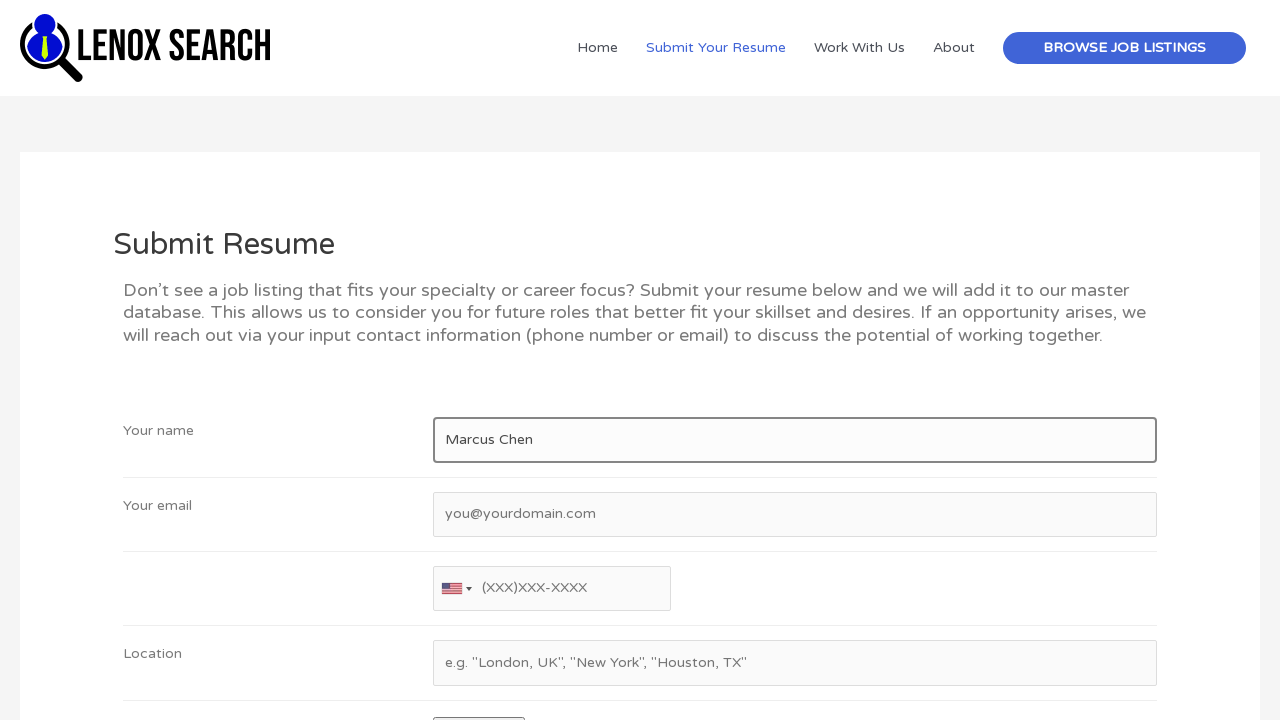

Filled in email field with 'marcus.chen@example.com' on #candidate_email
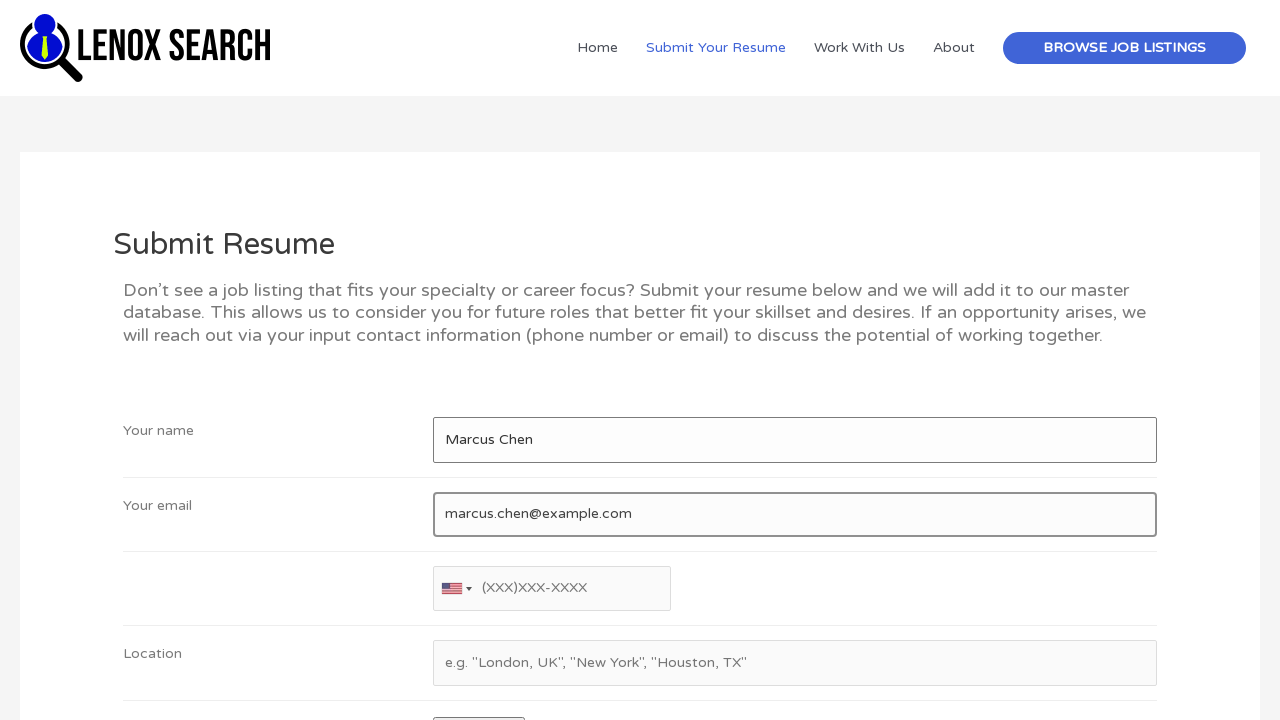

Filled in location field with 'Seattle, WA' on #candidate_location
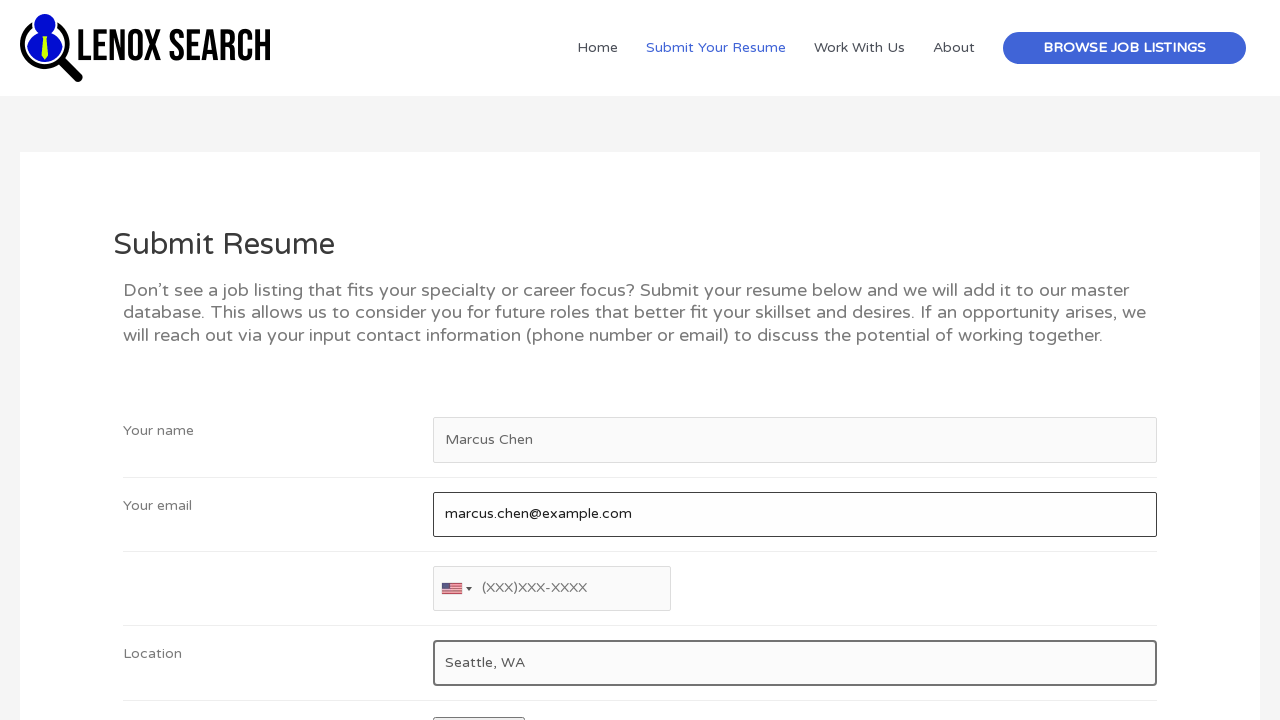

Filled in phone number field with '+1 425-555-7821' on #candidate_phone
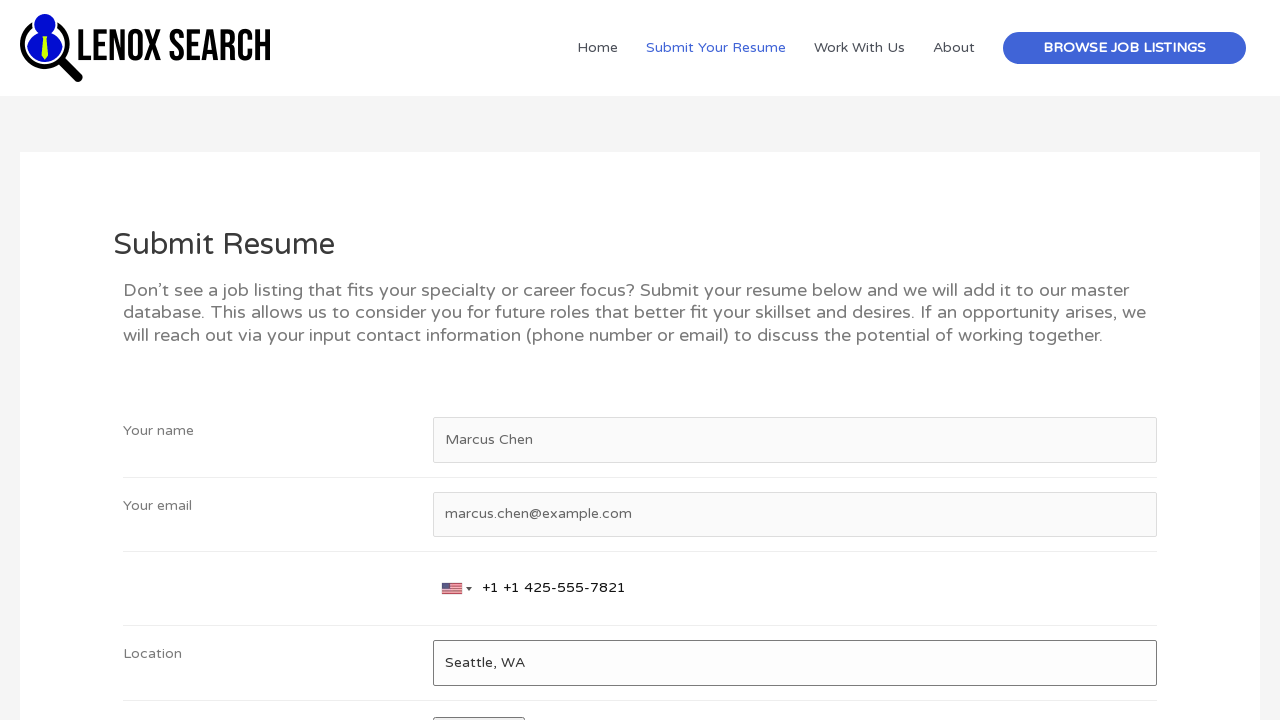

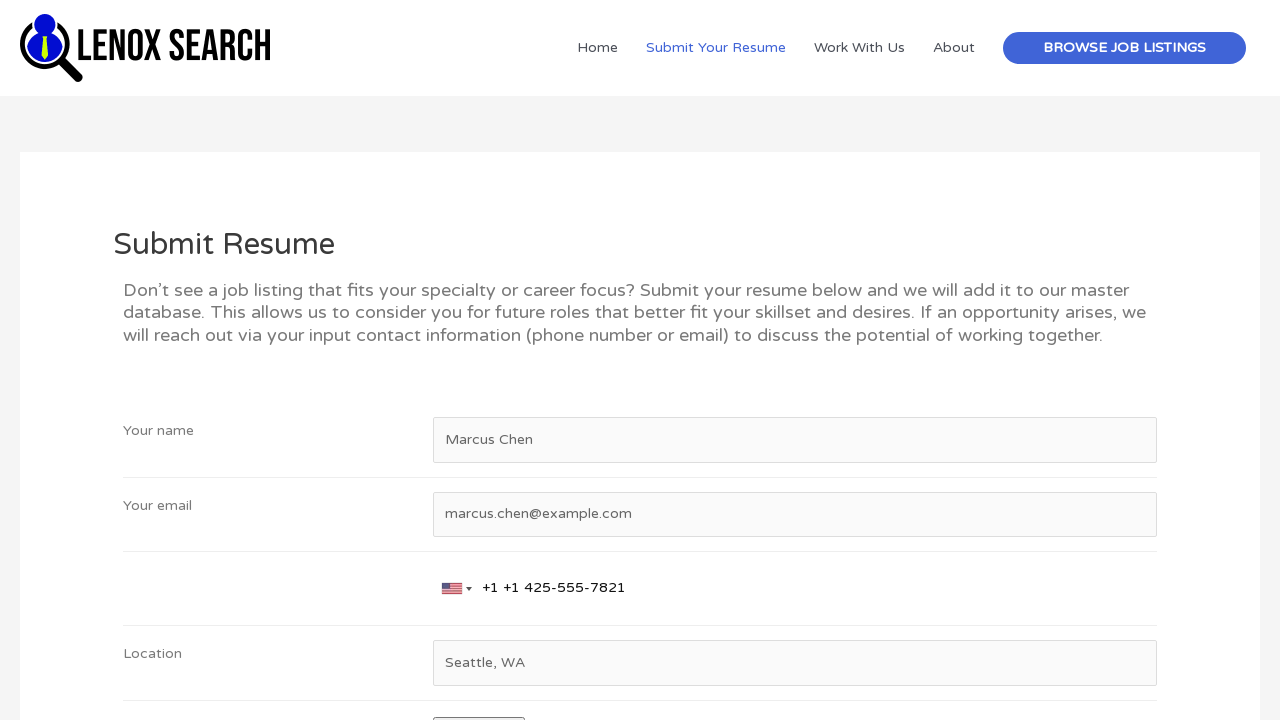